Tests a text box form by filling in user name, email, current address, and permanent address fields, then submitting the form

Starting URL: https://demoqa.com/text-box

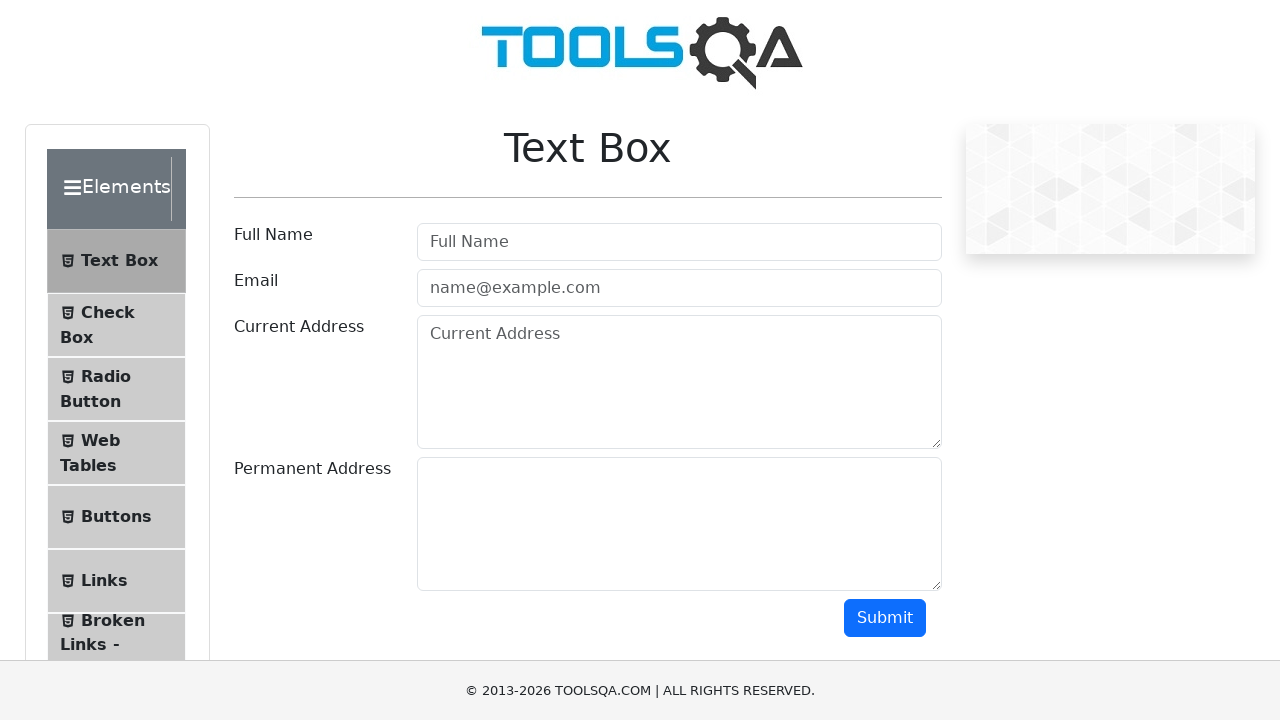

Filled user name field with 'Sarah Johnson' on #userName
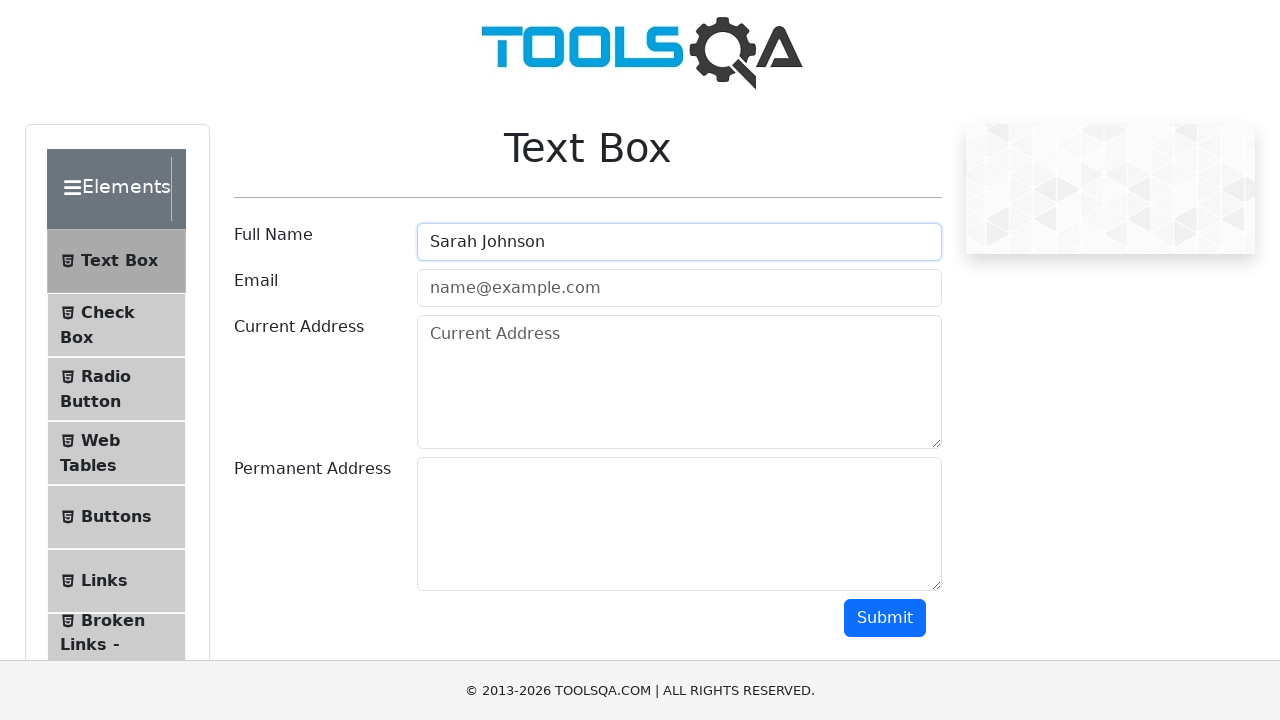

Filled email field with 'sarah.johnson@testmail.com' on #userEmail
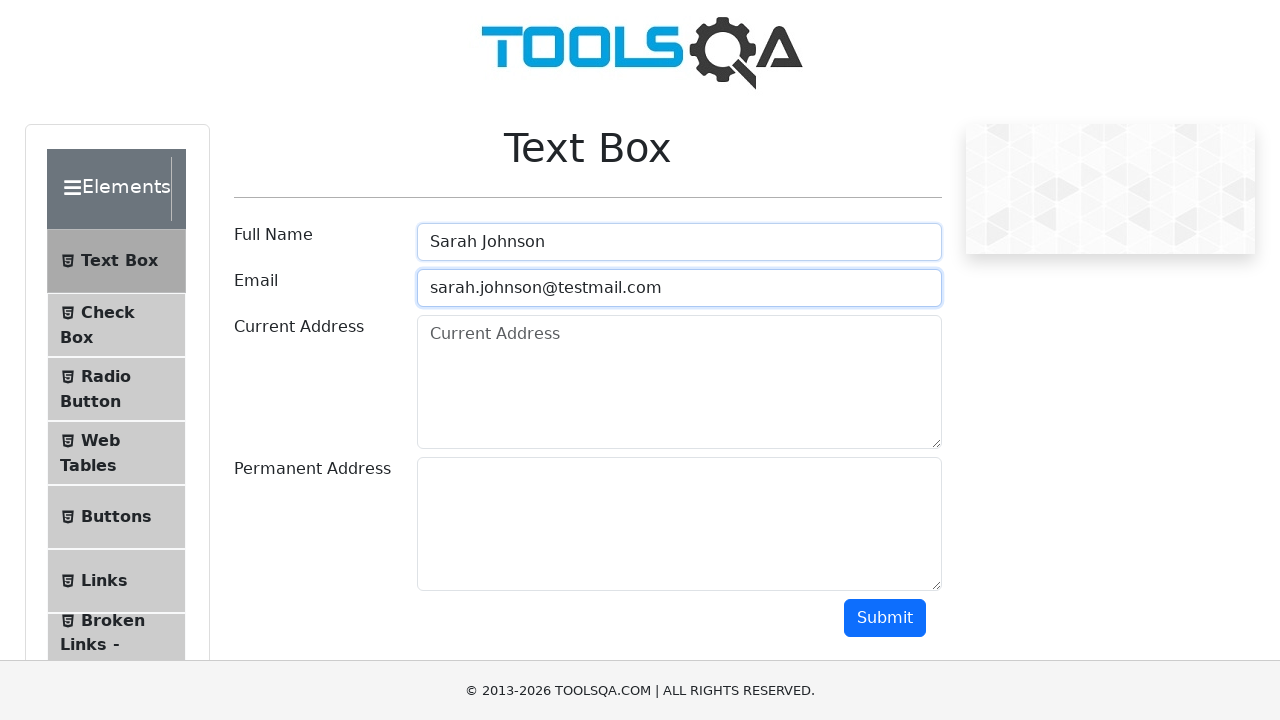

Filled current address field with '742 Evergreen Terrace, Springfield' on textarea[placeholder='Current Address']
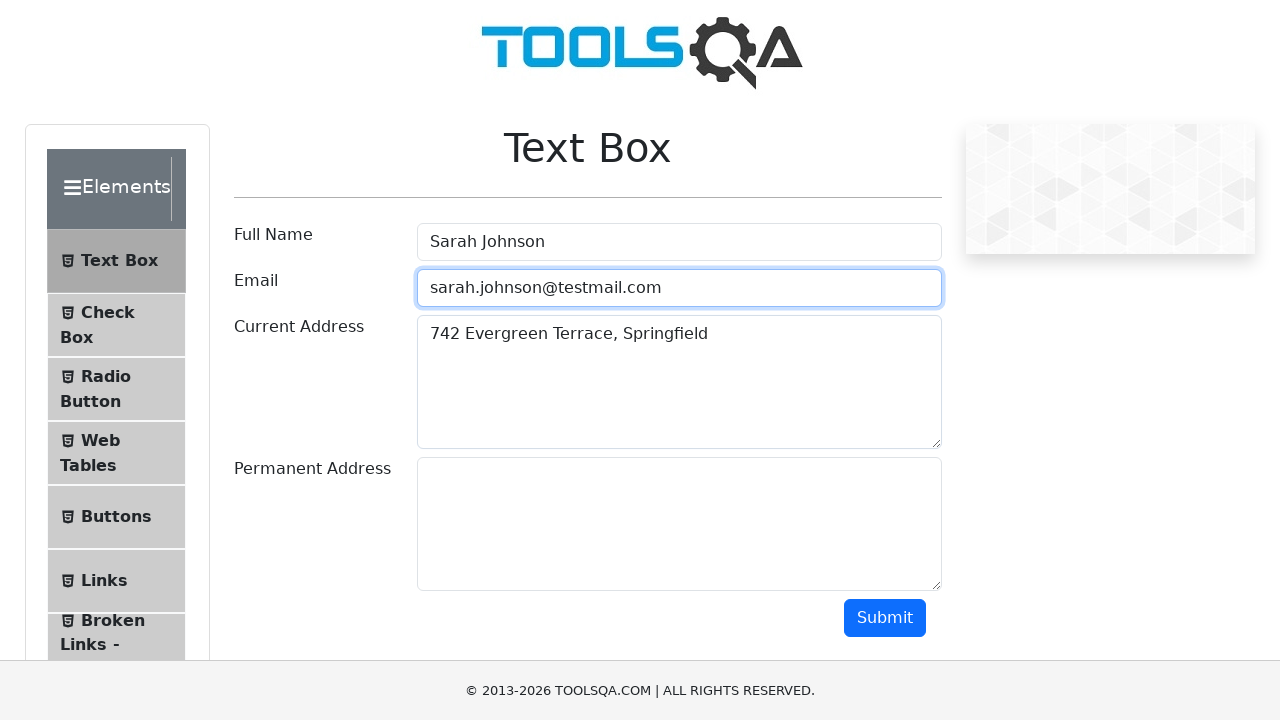

Filled permanent address field with 'Same as current address' on textarea#permanentAddress
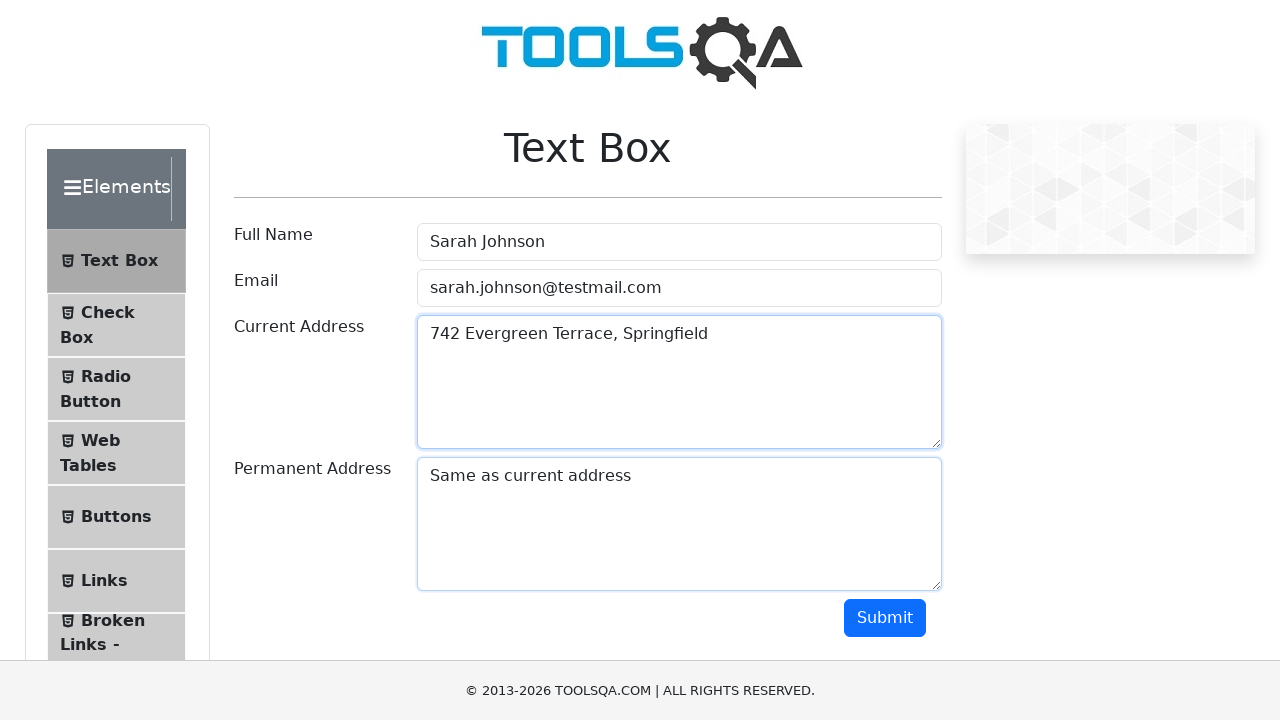

Clicked the submit button to submit the form at (885, 618) on .btn-primary
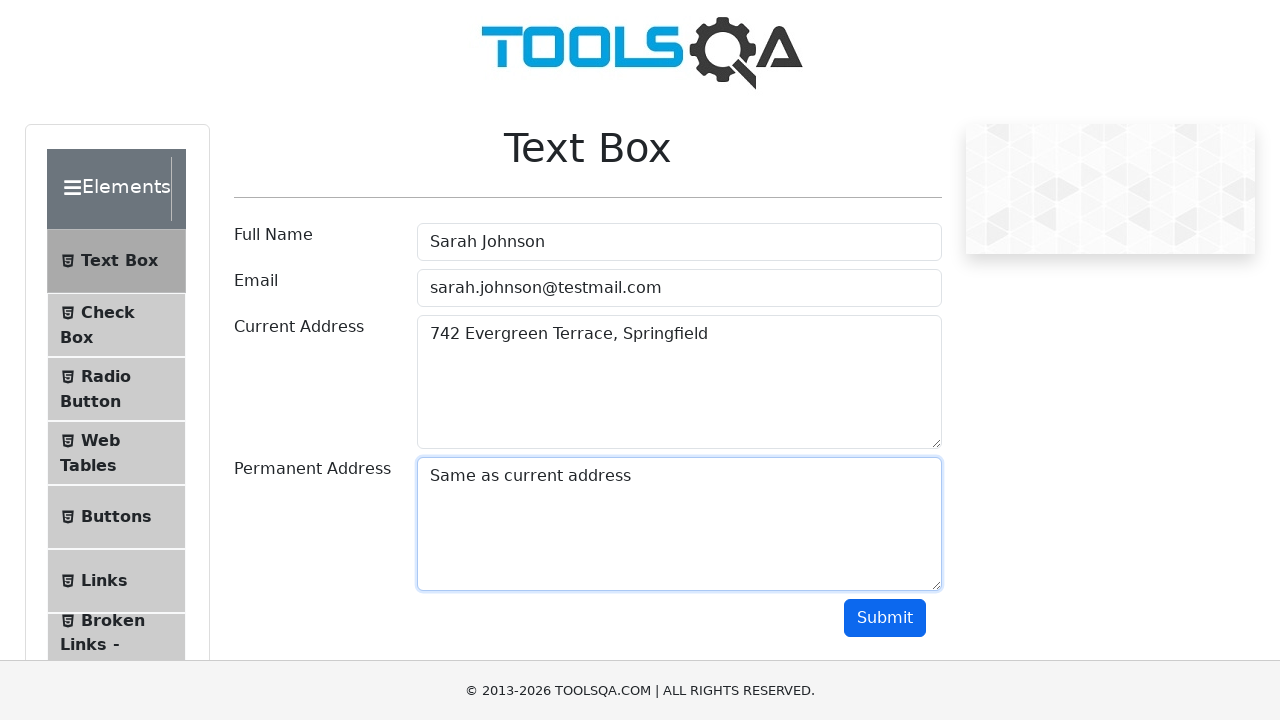

Form output section loaded successfully
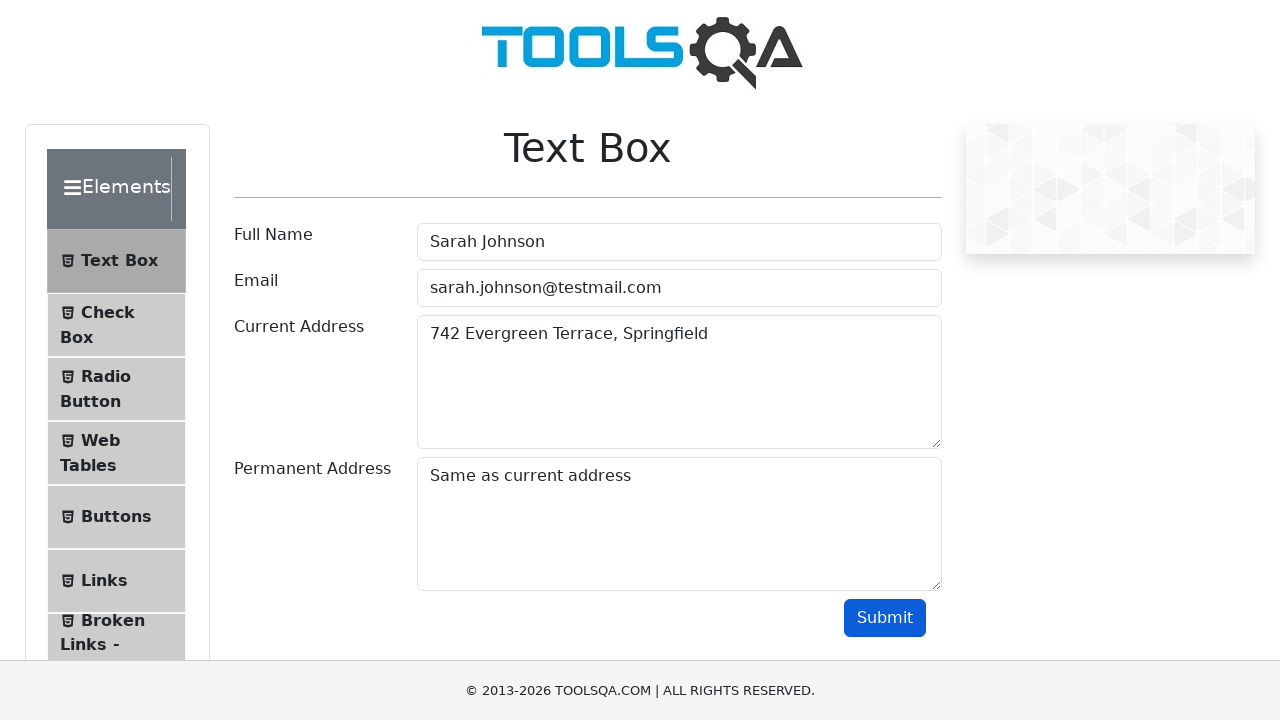

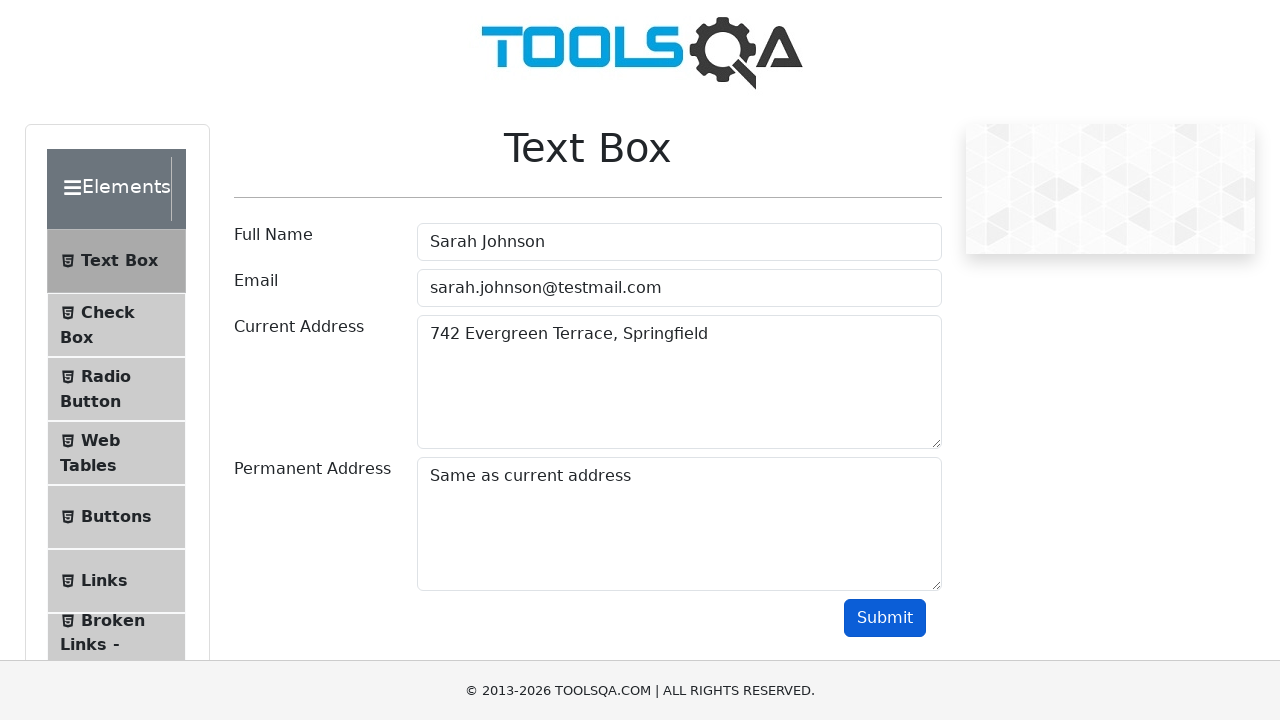